Tests click-and-hold functionality by clicking and holding on element I and dragging to element H

Starting URL: https://selenium08.blogspot.com/2020/01/click-and-hold.html

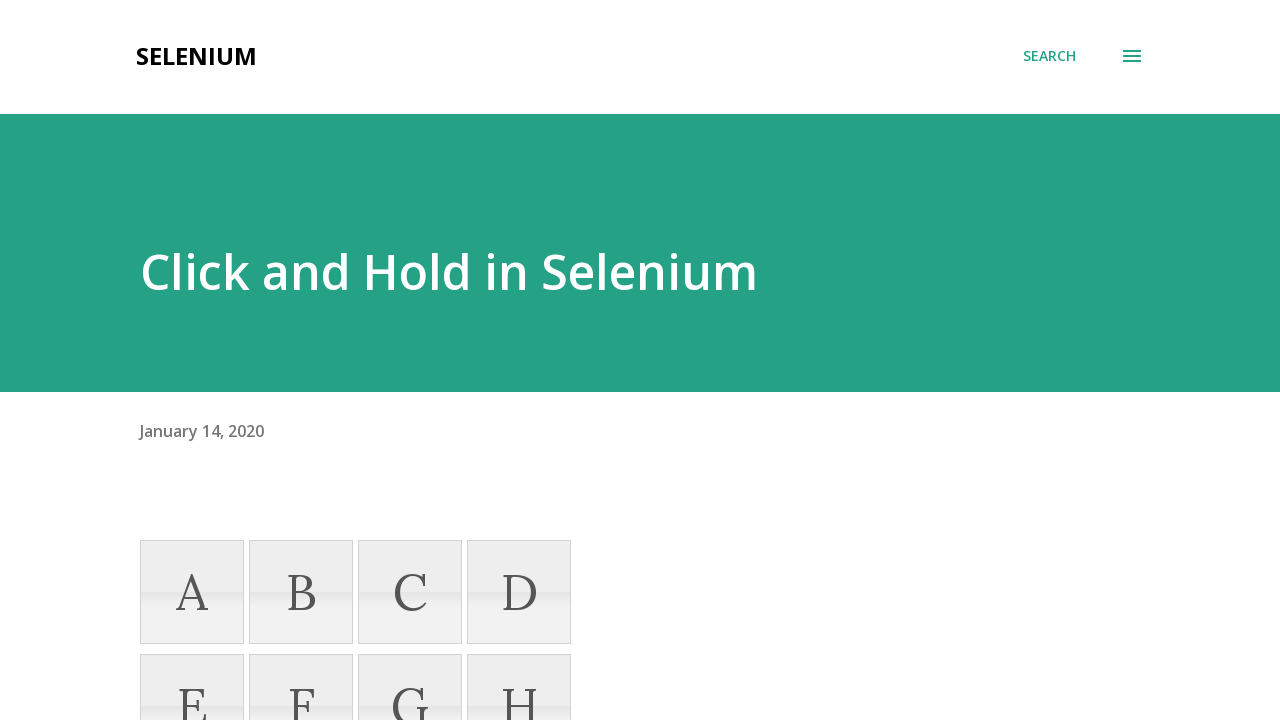

Scrolled down 350 pixels to make elements visible
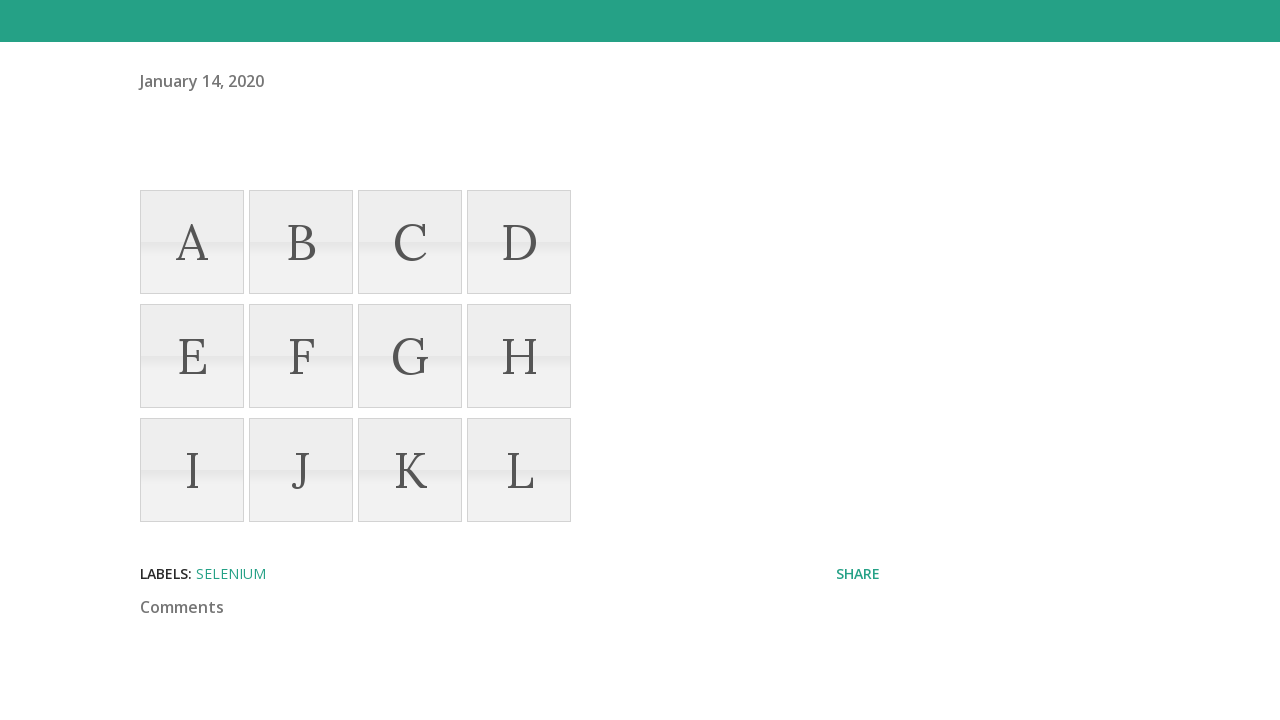

Located source element I
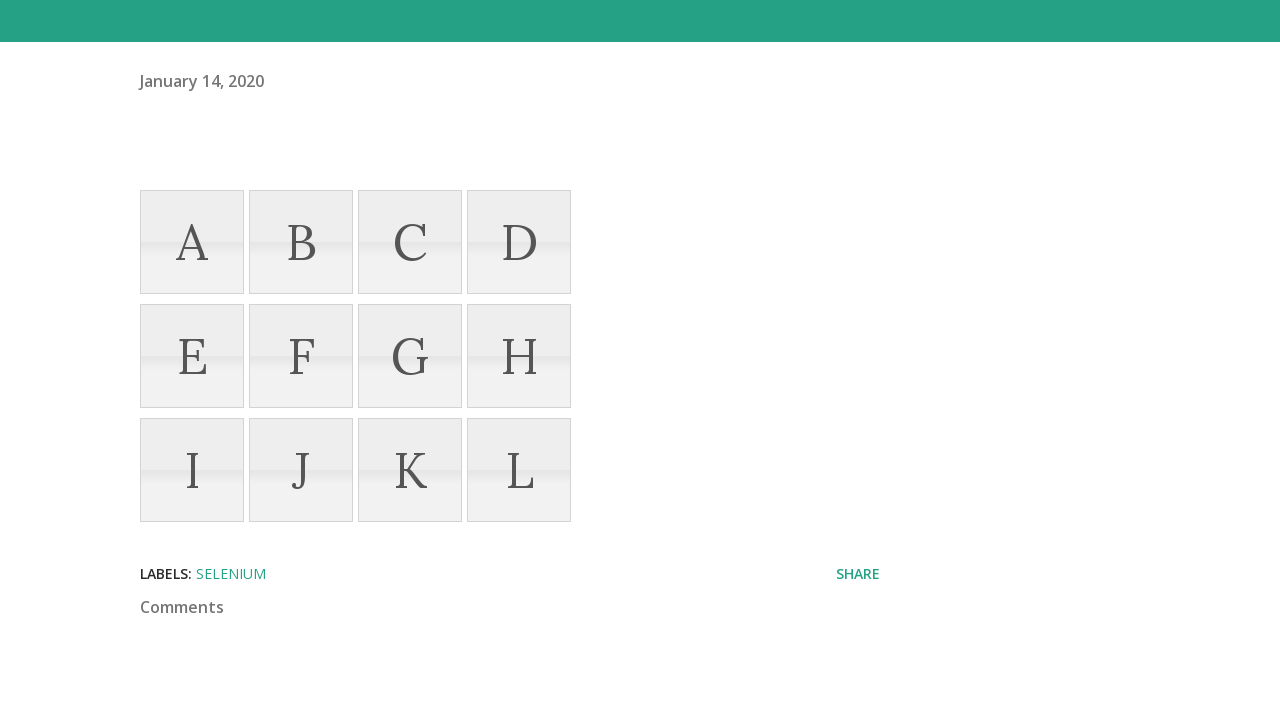

Located target element H
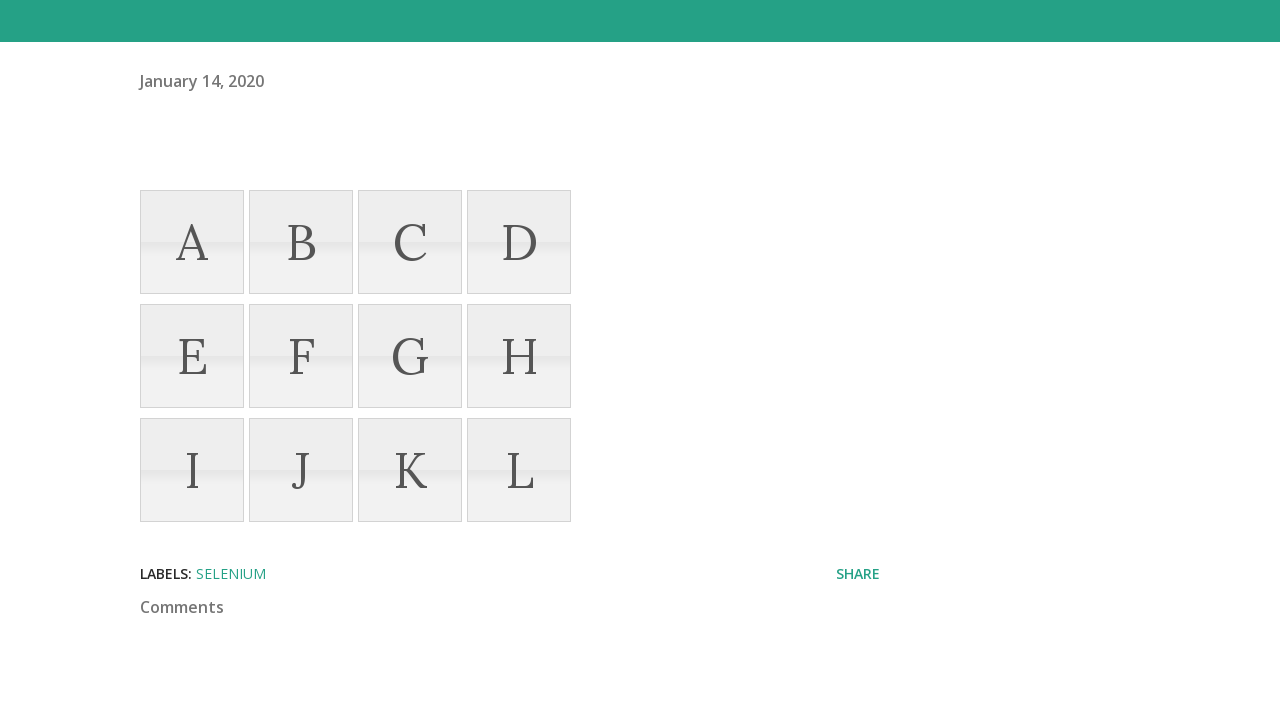

Performed click-and-hold drag from element I to element H at (519, 356)
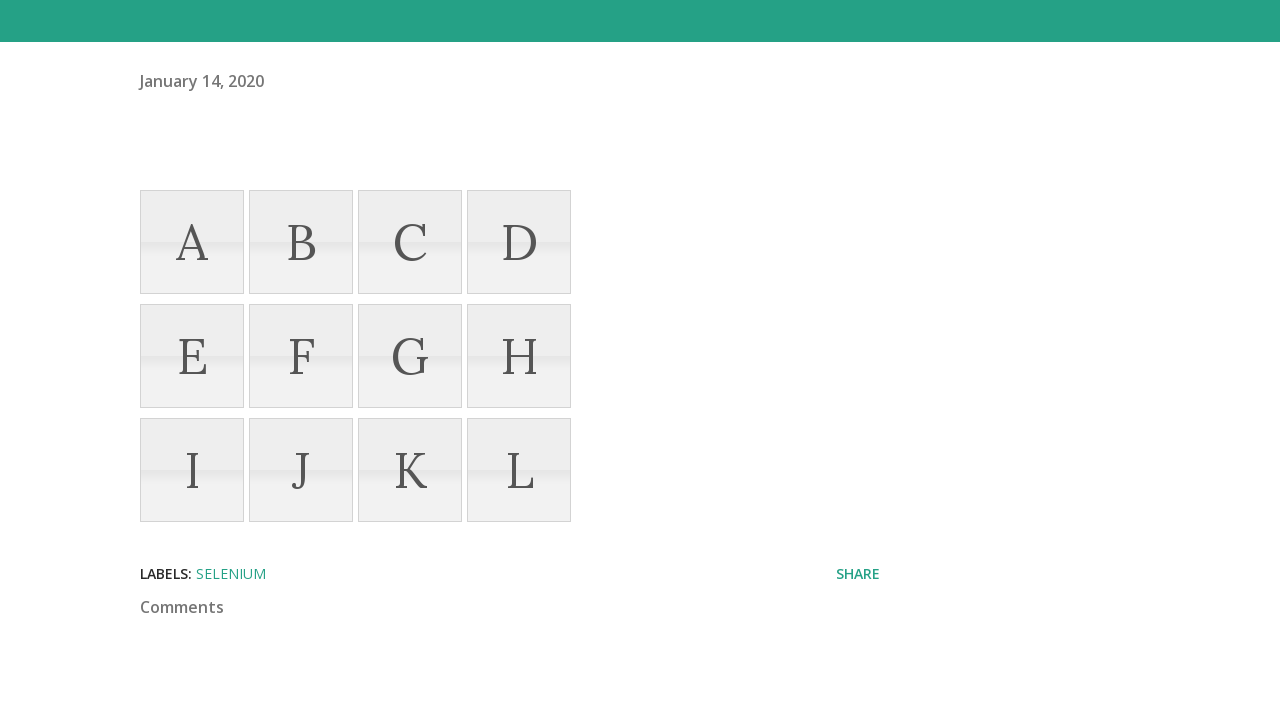

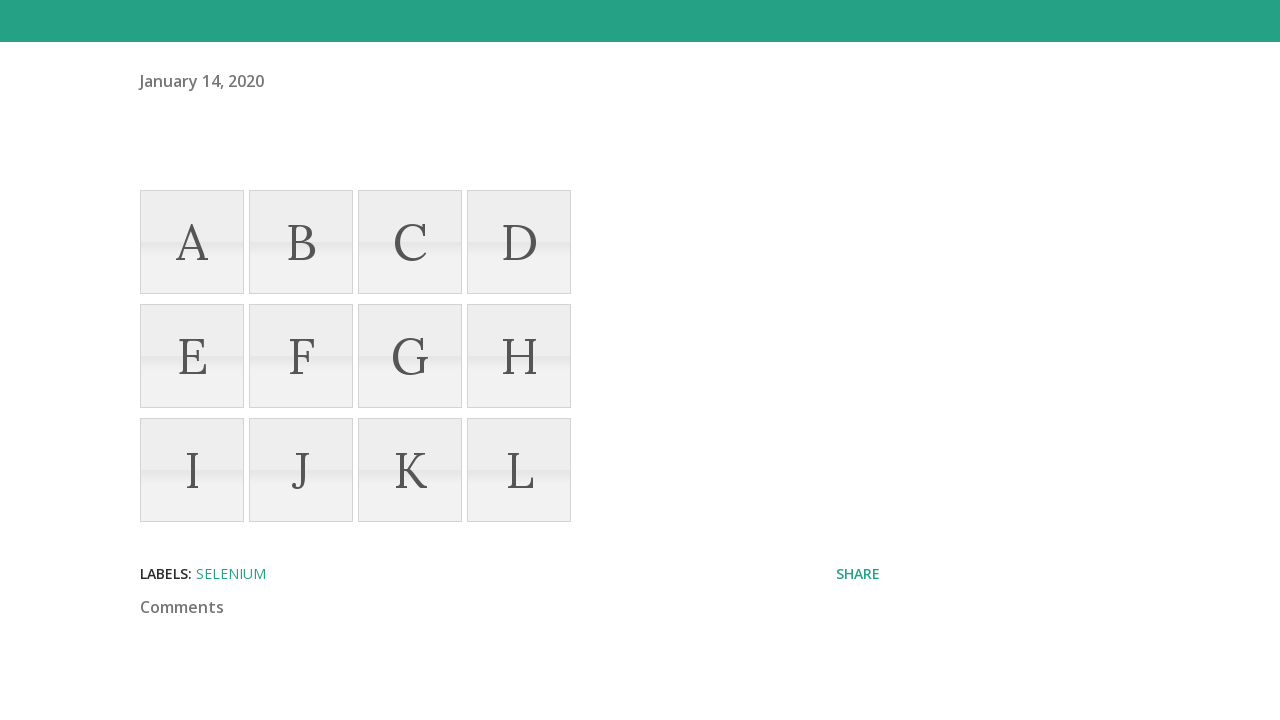